Tests a waits demo page by clicking a button and filling in a text field that appears after the click

Starting URL: https://www.hyrtutorials.com/p/waits-demo.html

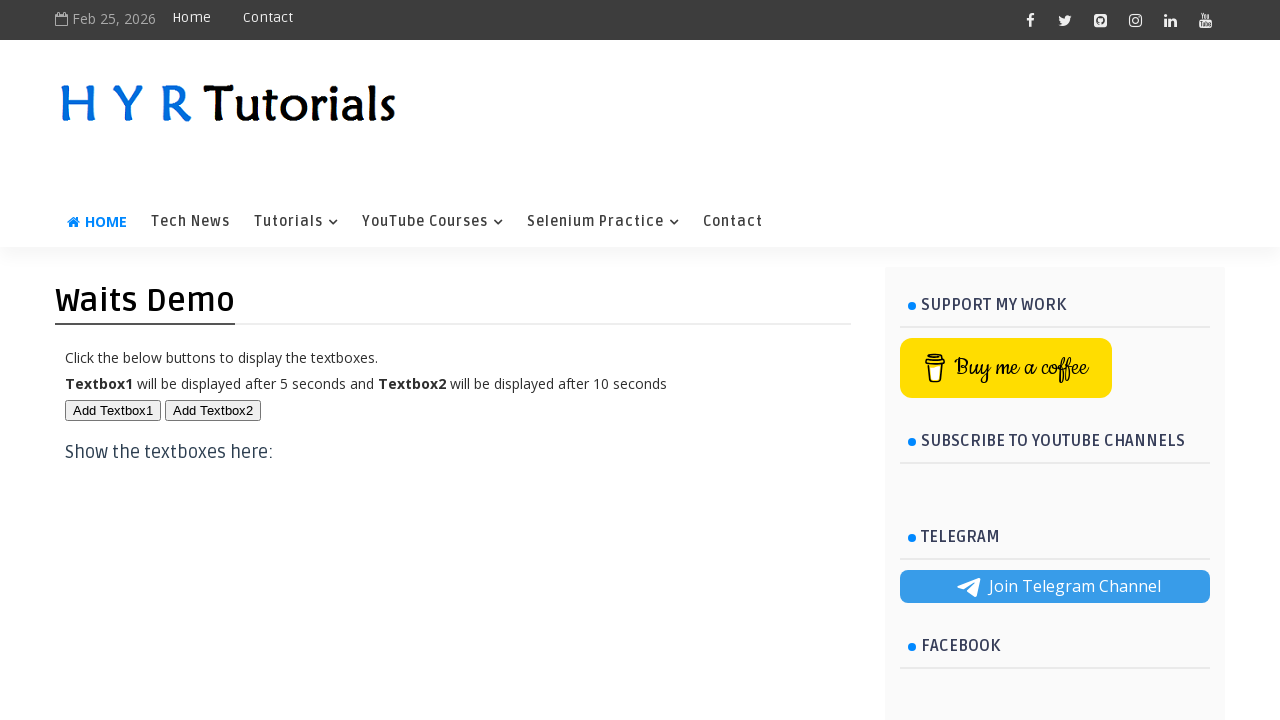

Navigated to waits demo page
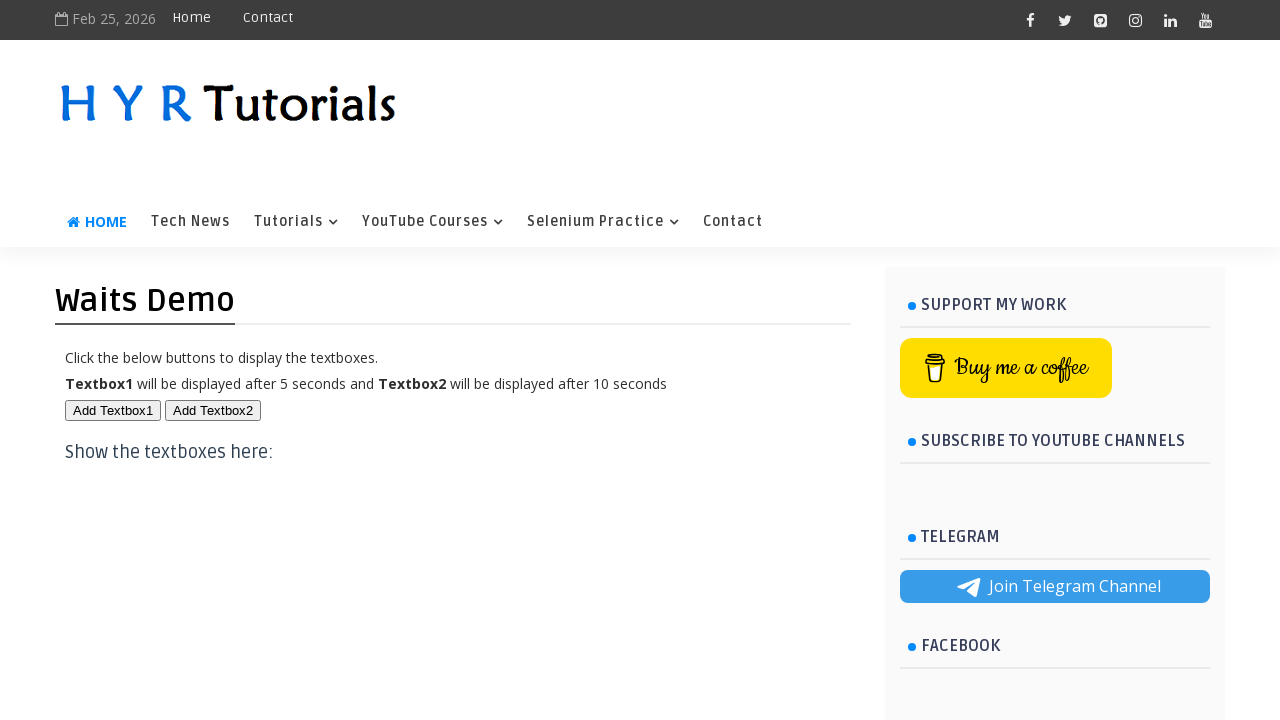

Clicked button to trigger text field appearance at (113, 410) on #btn1
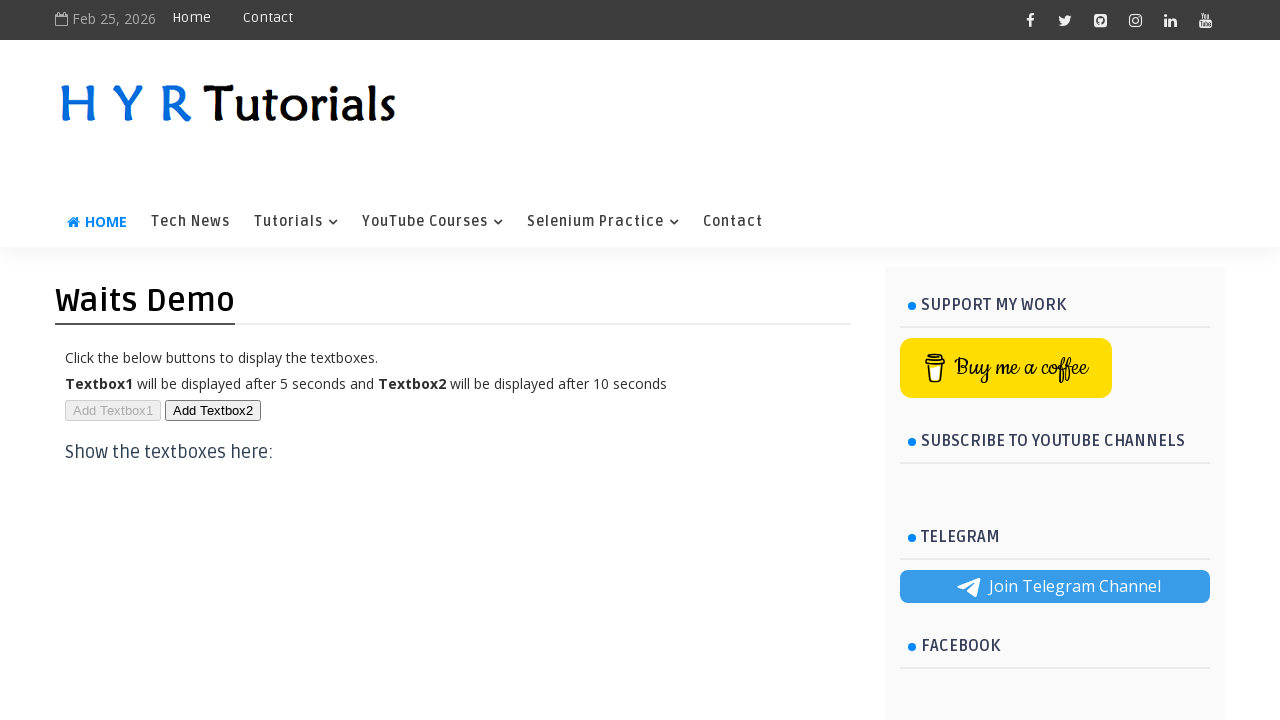

Filled text field with 'sandeep' on #txt1
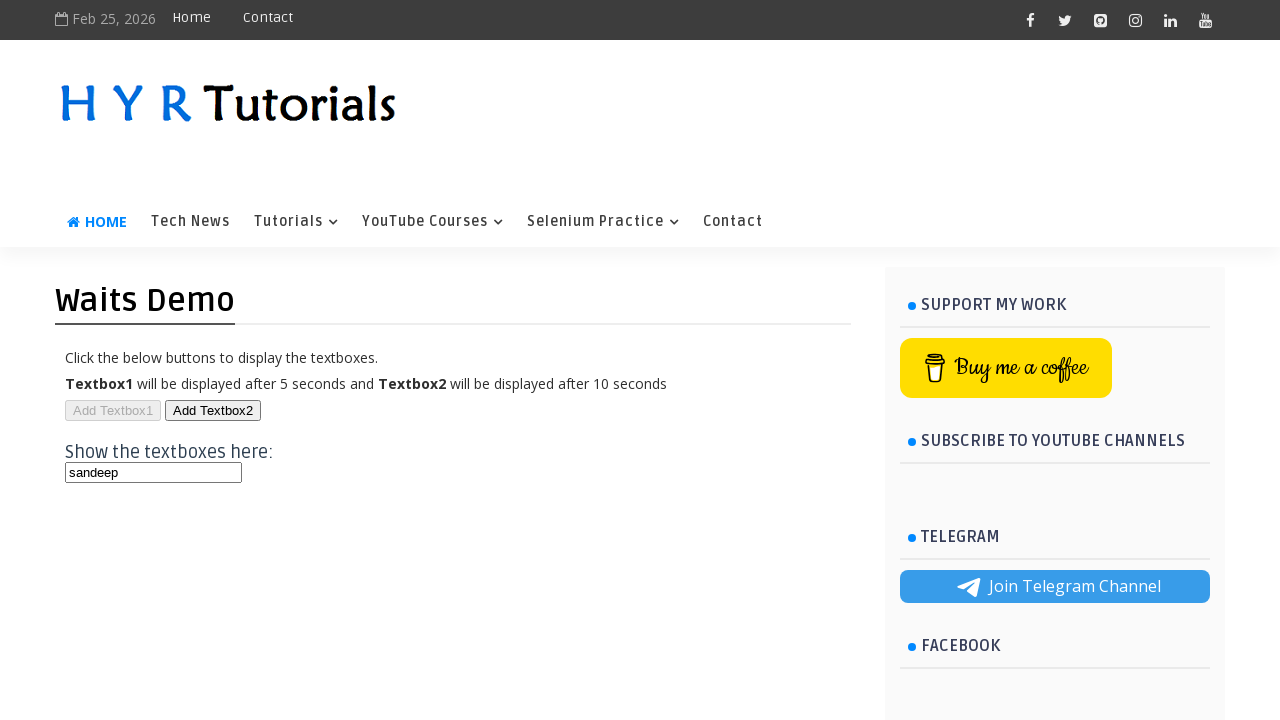

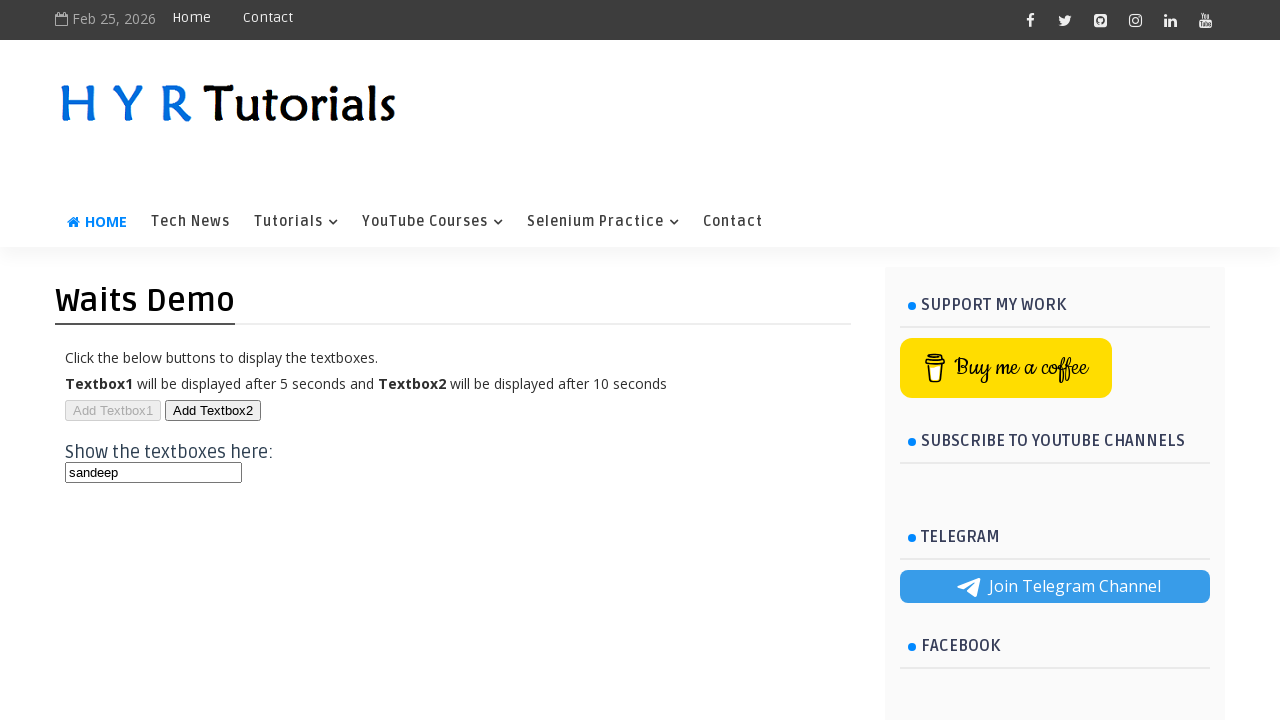